Tests the text box form on demoqa.com by filling in user name, email, current address, and permanent address fields, then submitting the form.

Starting URL: https://demoqa.com/text-box

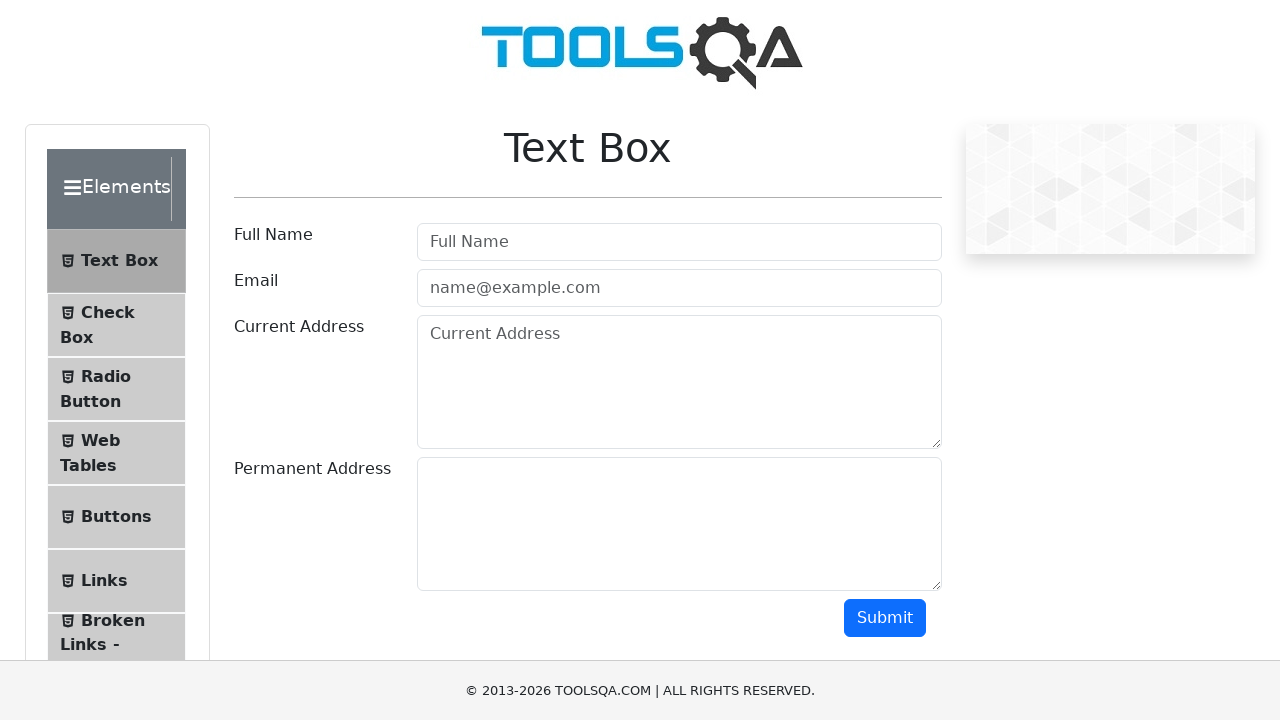

Filled user name field with 'greeshma' on #userName
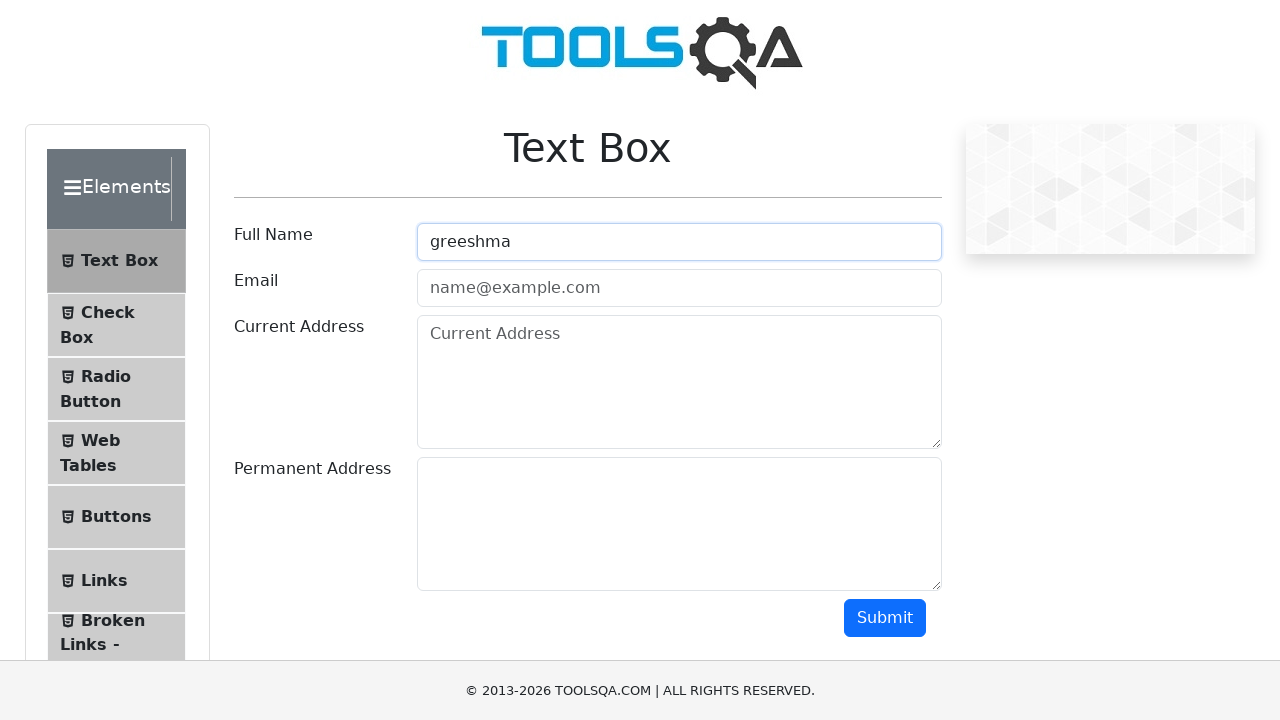

Filled email field with 'greeshma@gmail.com' on #userEmail
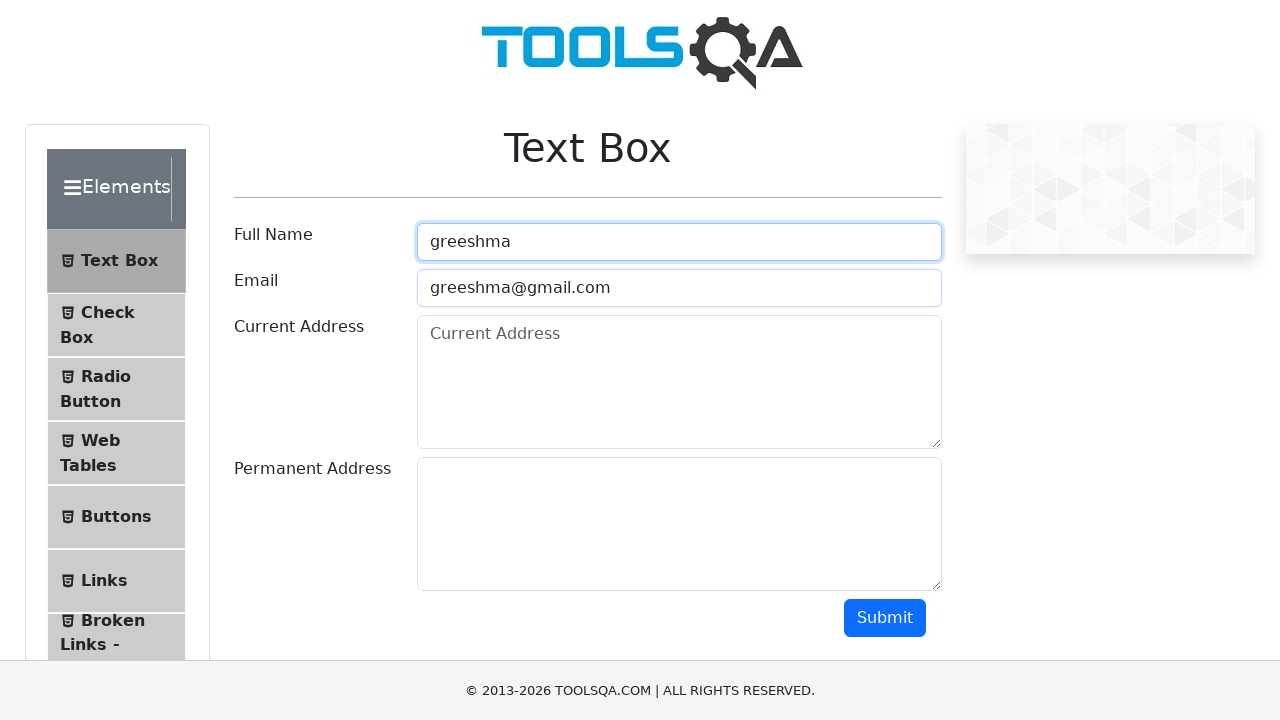

Filled current address field with 'Chennai' on #currentAddress
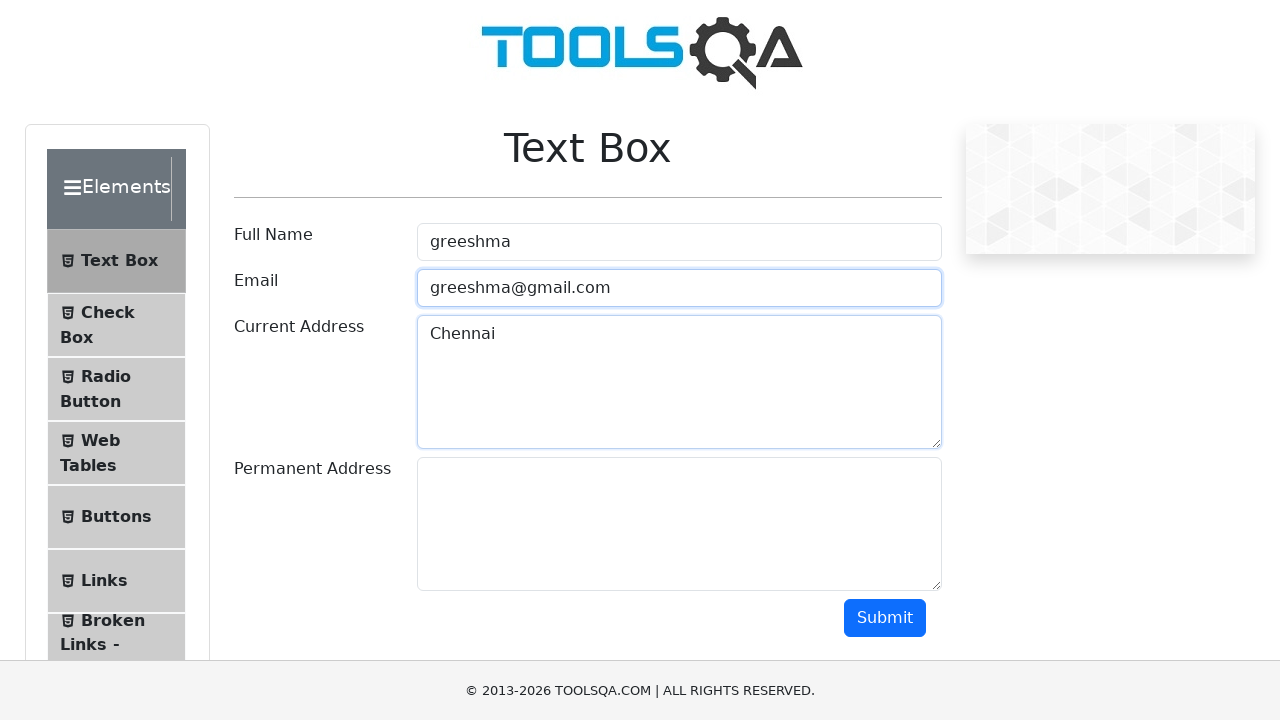

Filled permanent address field with 'kurnool' on #permanentAddress
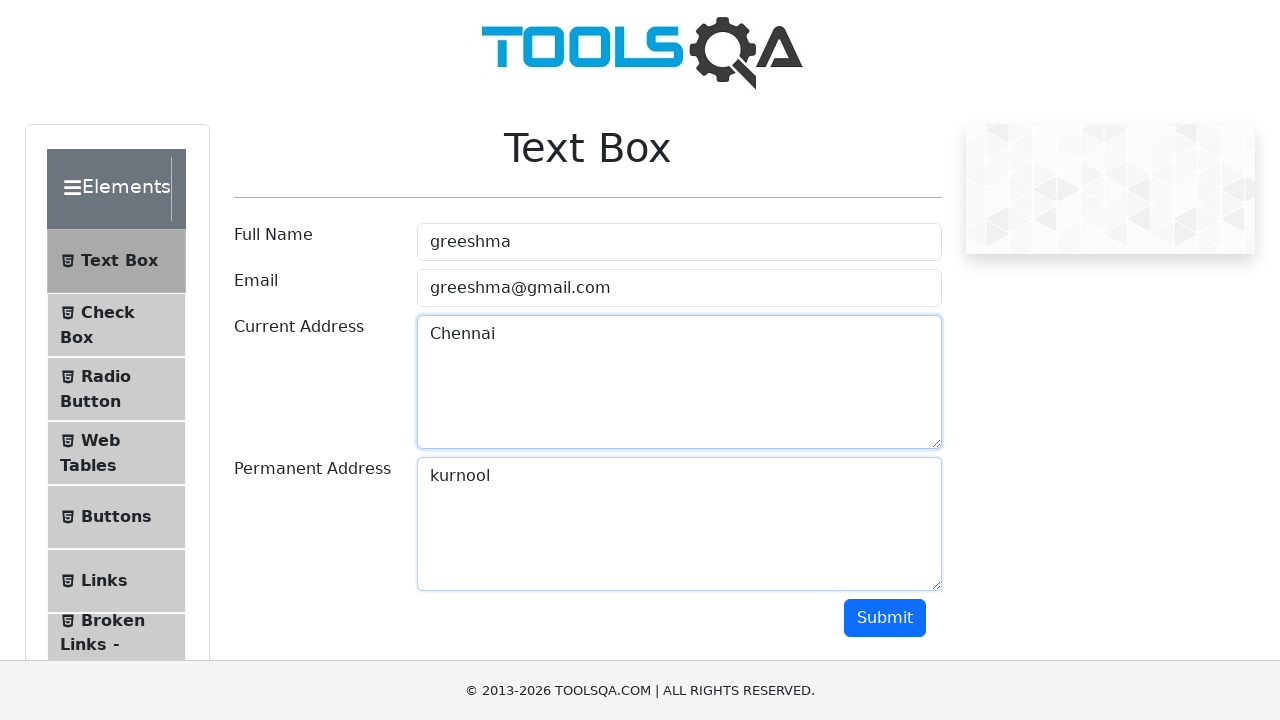

Clicked submit button to submit the form at (885, 618) on #submit
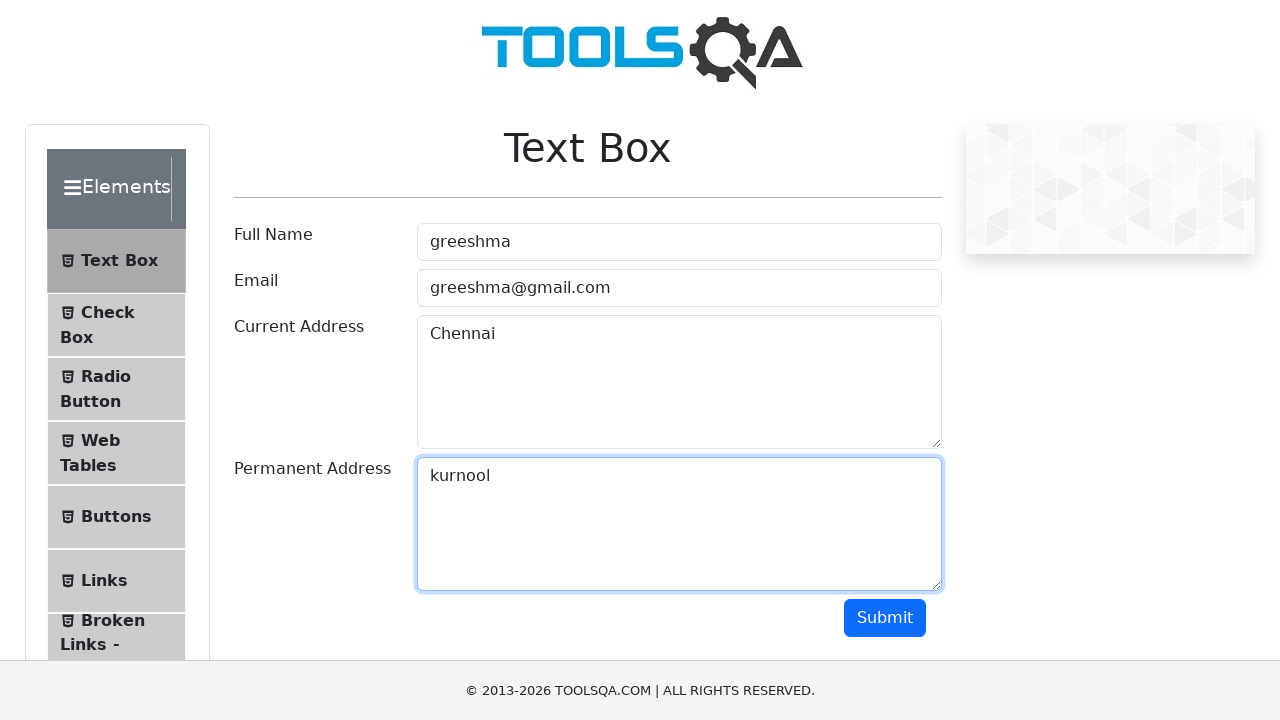

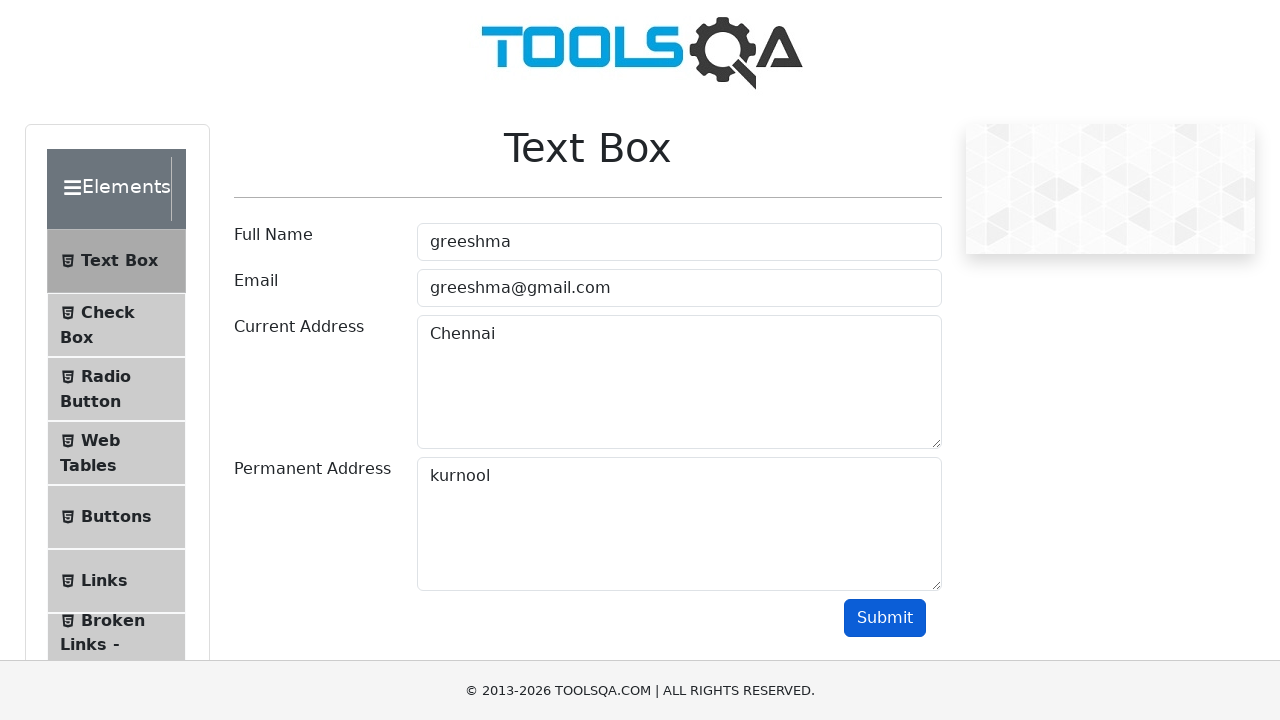